Tests alert handling functionality by interacting with simple and confirm alerts, verifying text messages and accepting/dismissing them

Starting URL: https://www.leafground.com/alert.xhtml

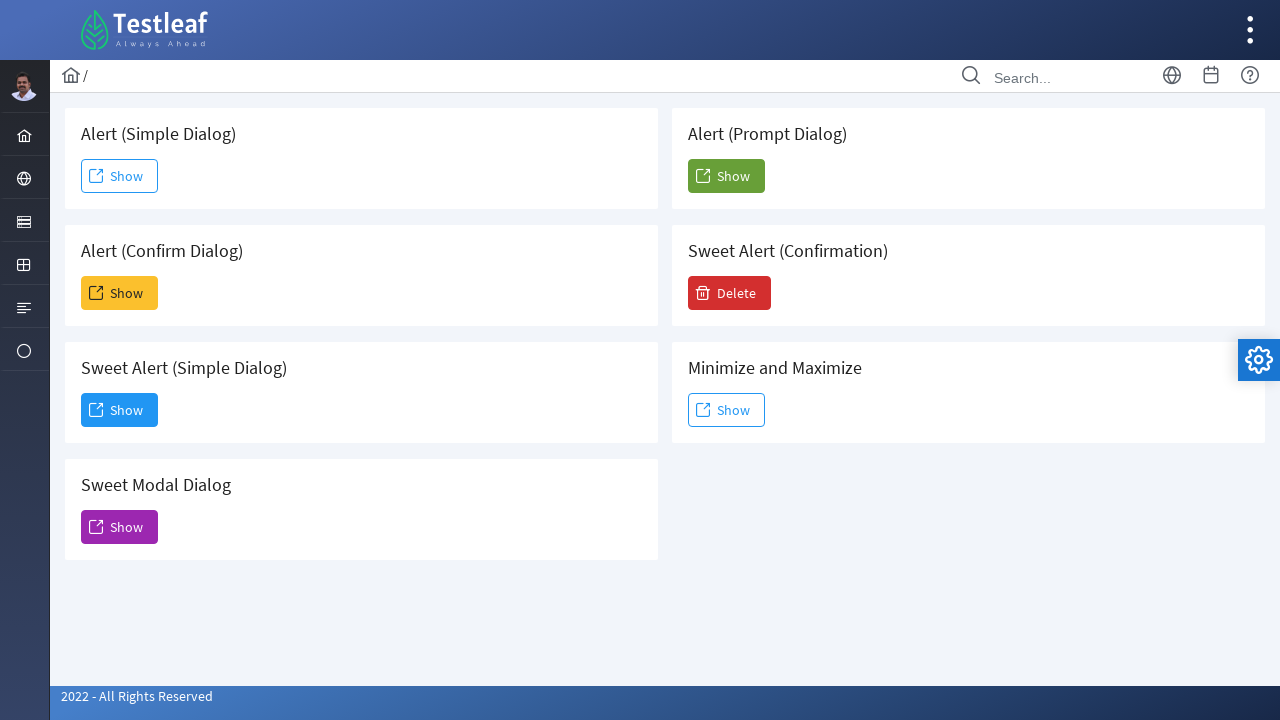

Clicked Show button for Simple alert at (120, 176) on (//span[text()='Show'])[1]
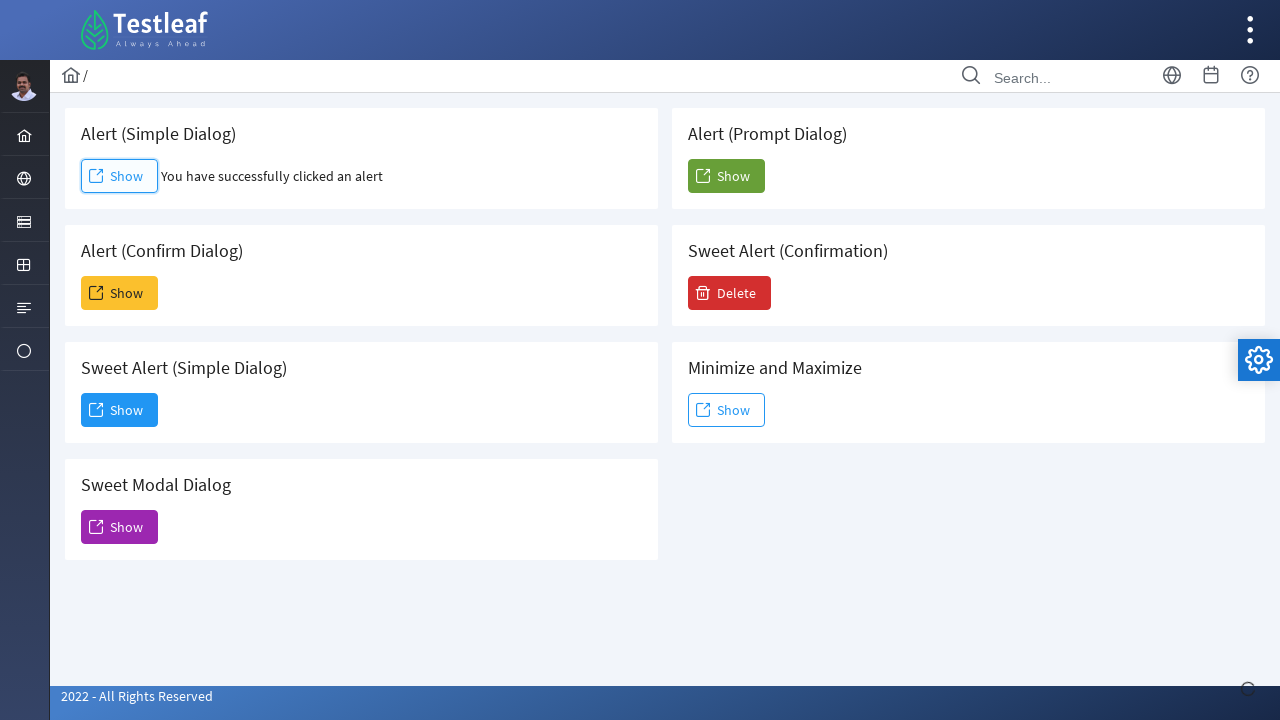

Set up dialog handler to dismiss Simple alert
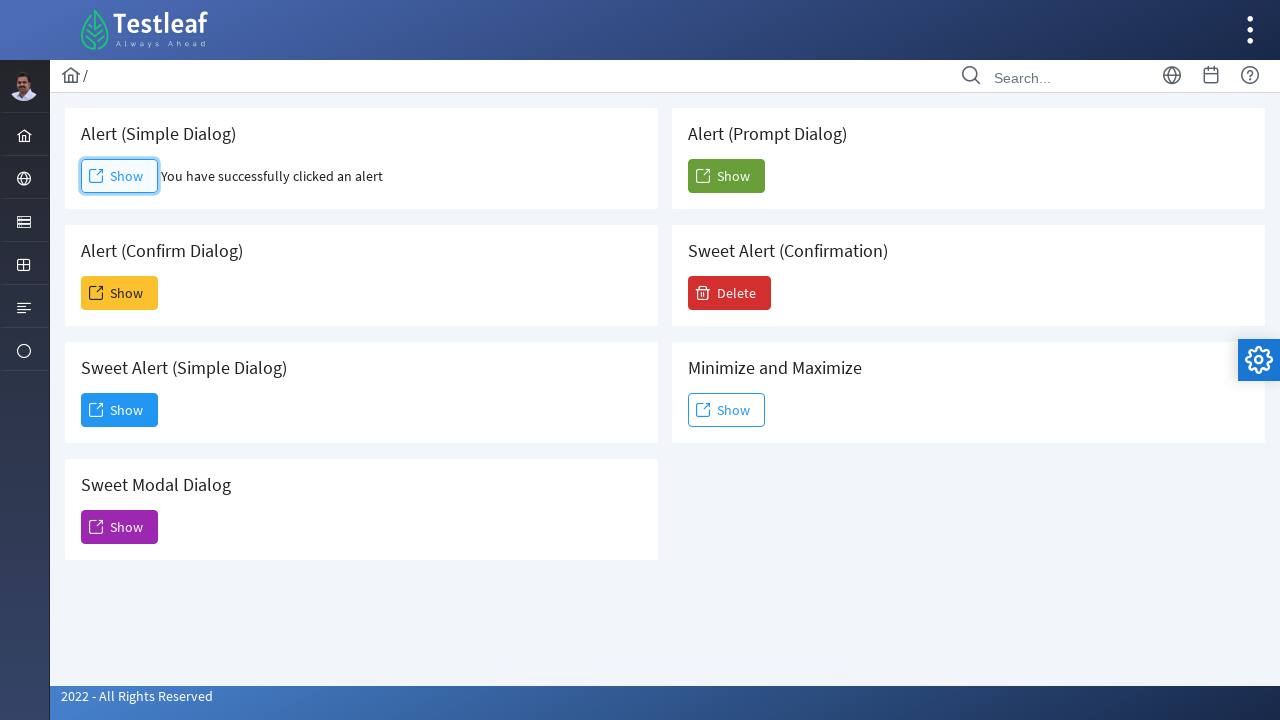

Retrieved Simple alert result text: You have successfully clicked an alert
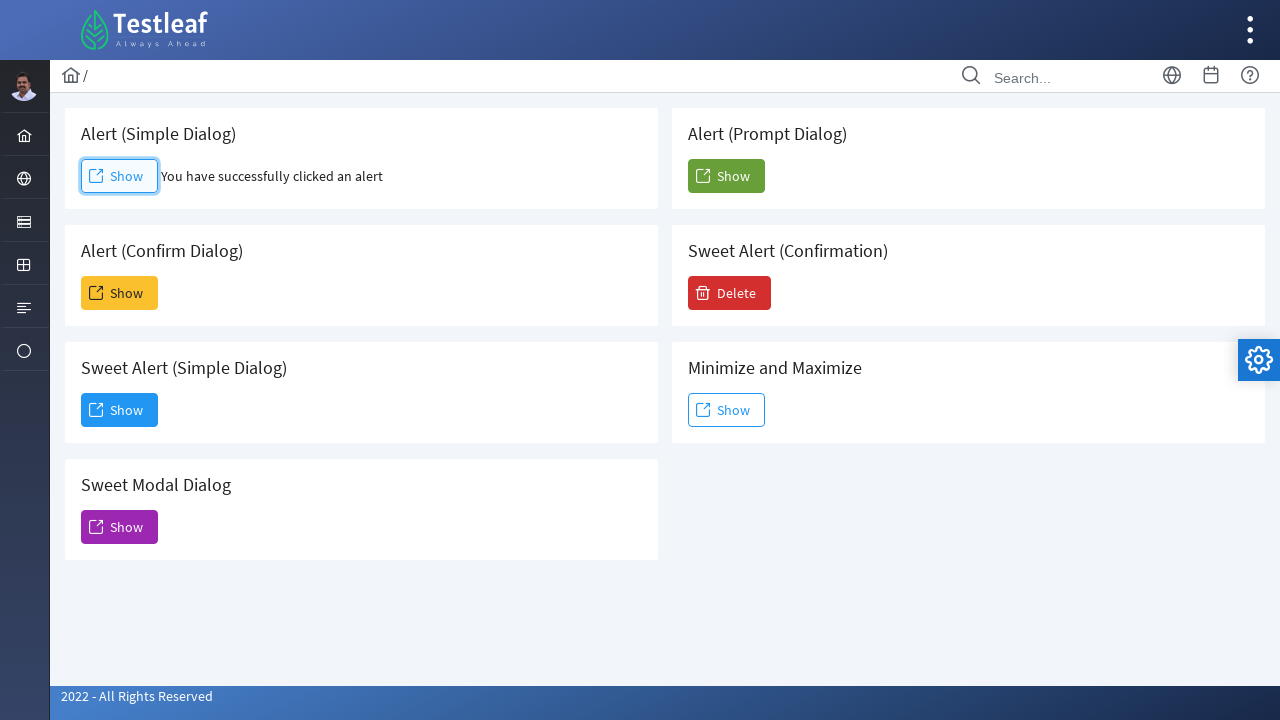

Clicked Show button for Confirm alert at (120, 293) on (//span[text()='Show'])[2]
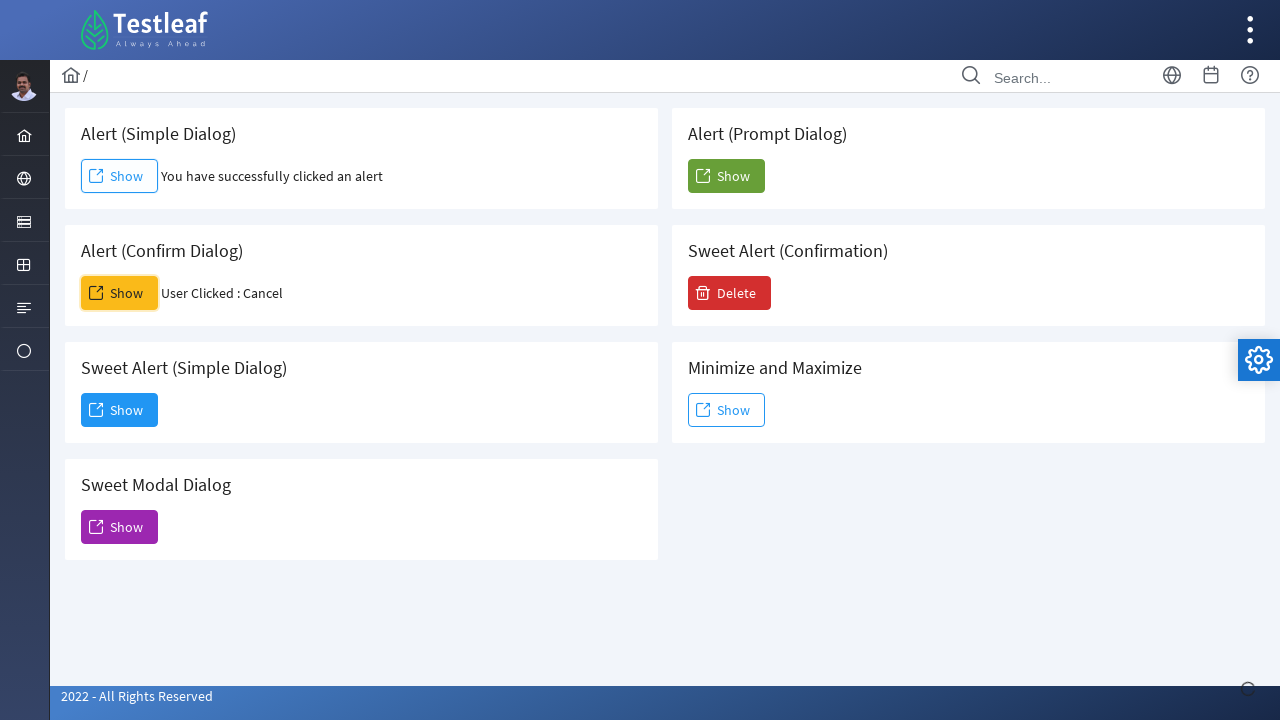

Set up dialog handler to accept Confirm alert
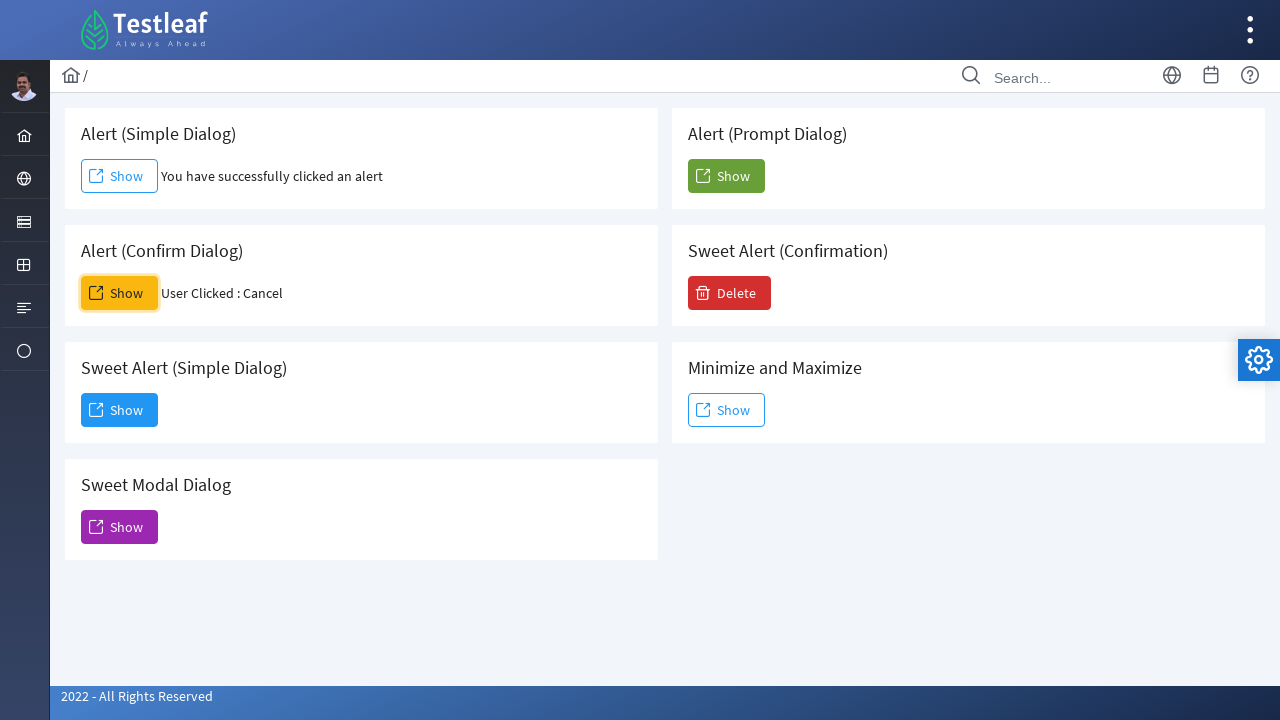

Retrieved Confirm alert result text: User Clicked : Cancel
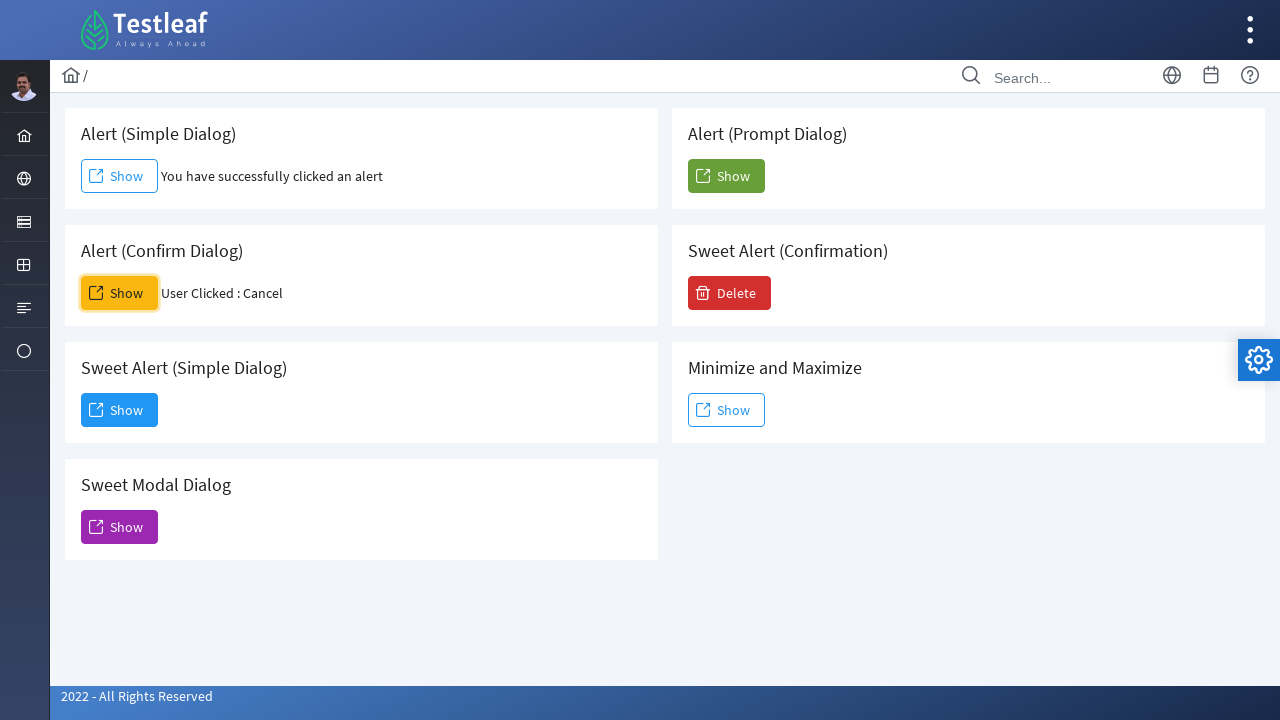

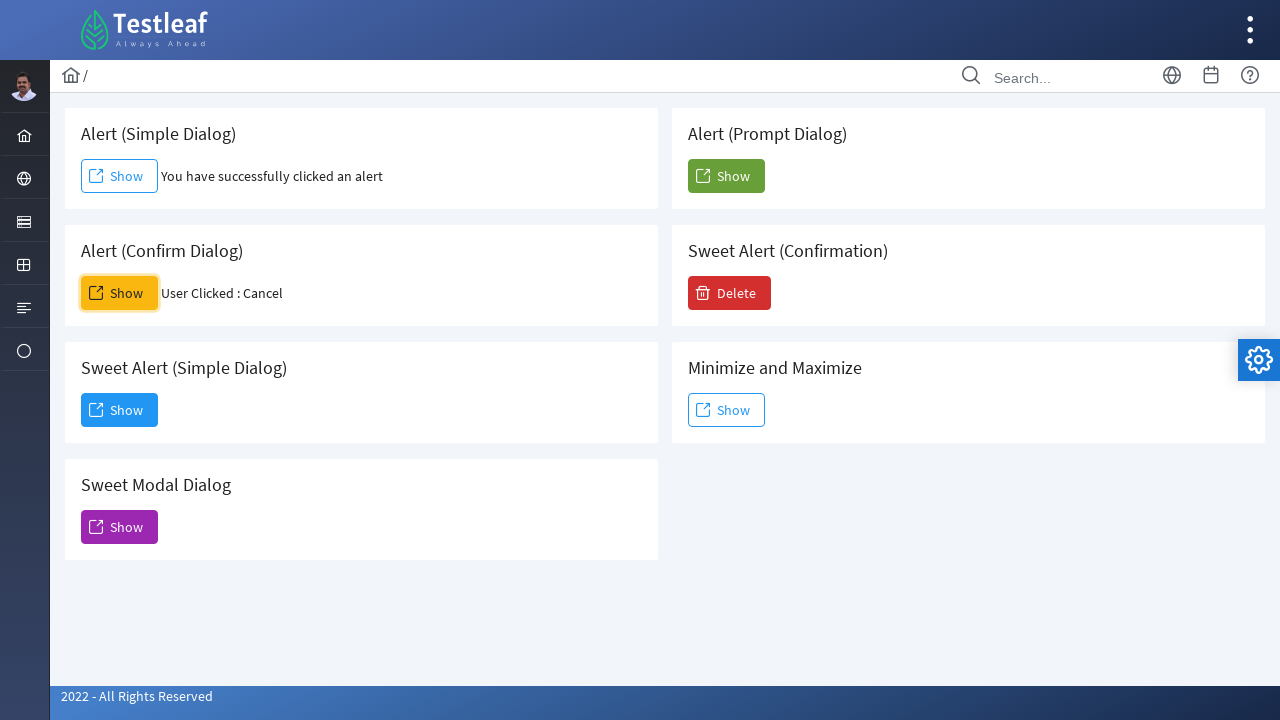